Tests hover/mouse interaction functionality by moving the mouse over three different figure elements on the page to trigger hover states.

Starting URL: http://the-internet.herokuapp.com/hovers

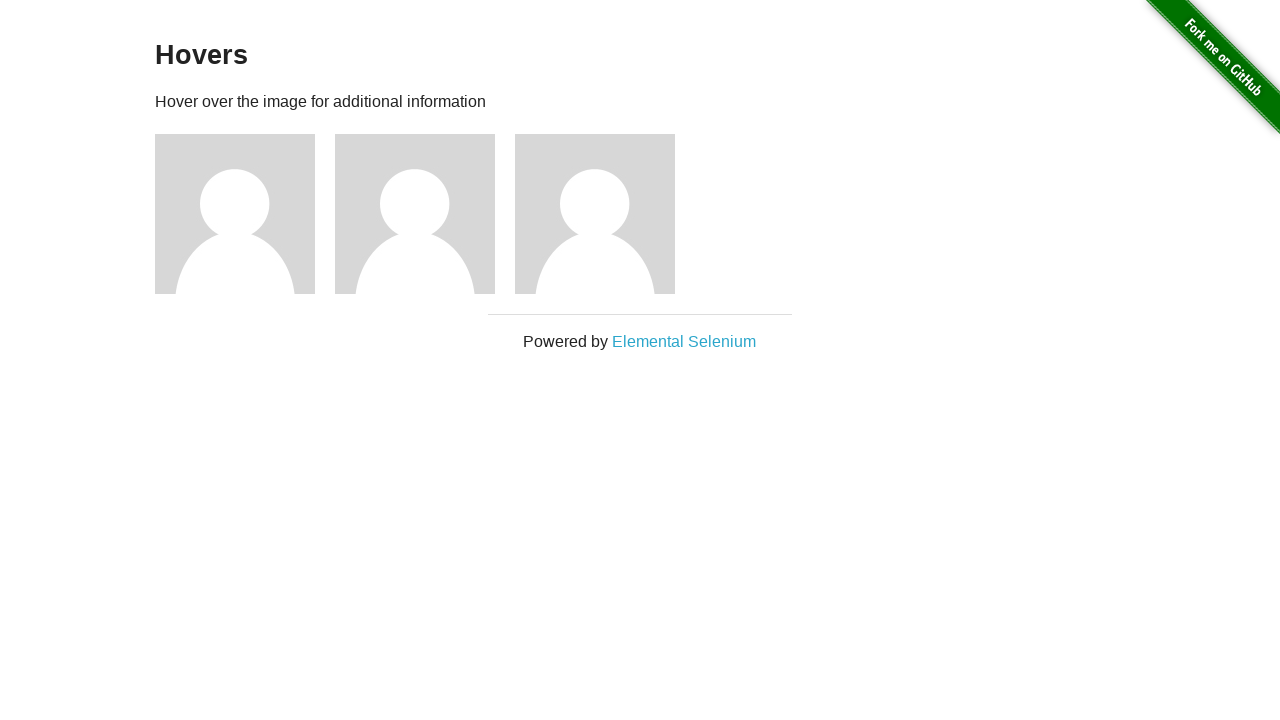

Waited for figure elements to be visible on hovers page
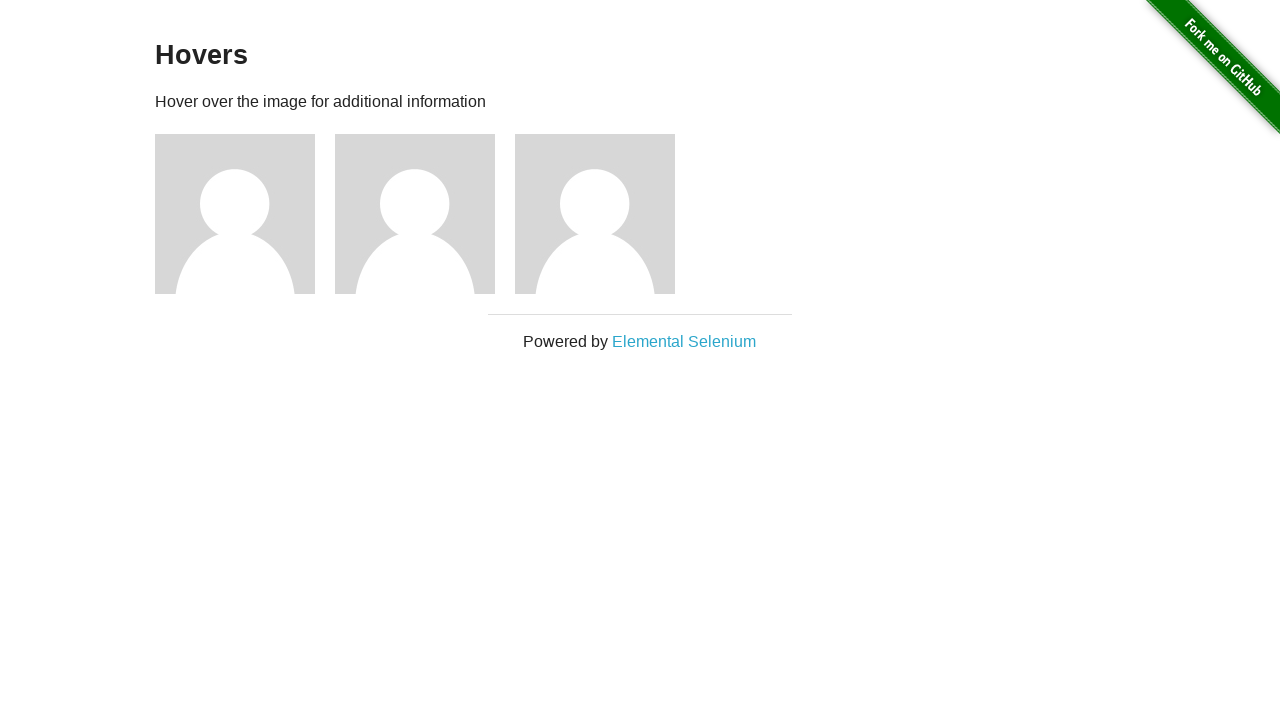

Located all figure elements on the page
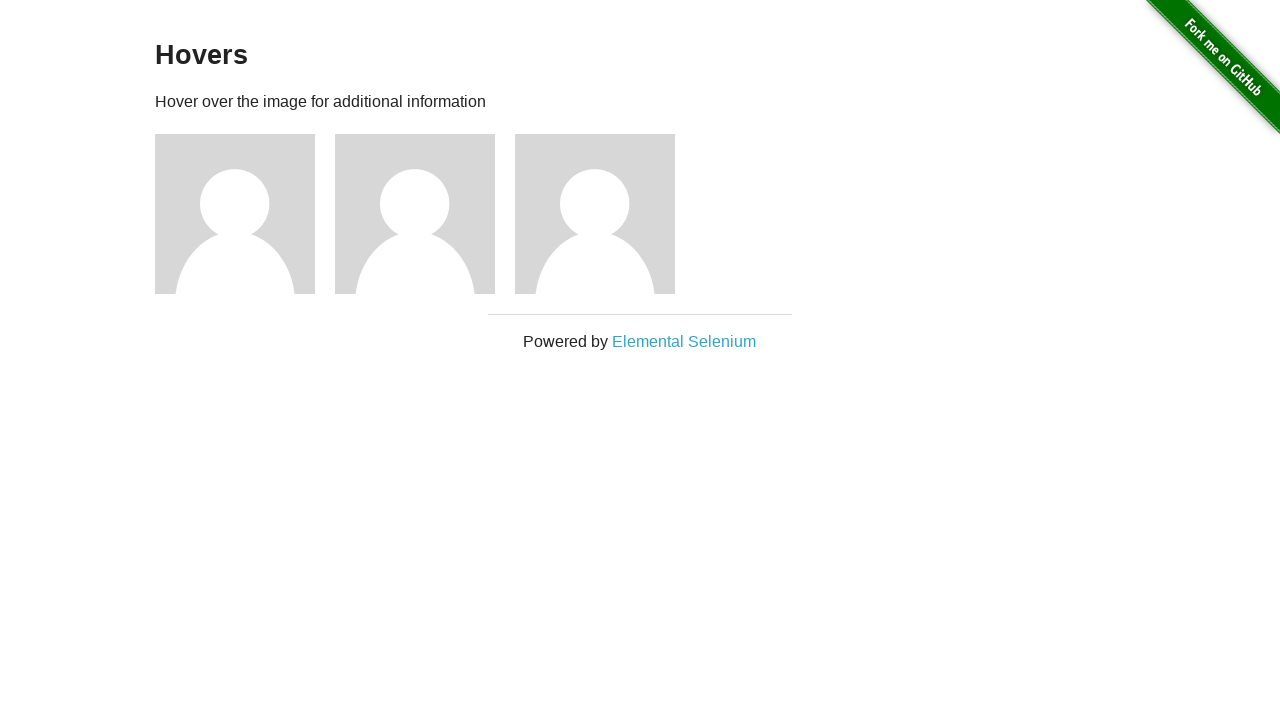

Hovered over the first figure element at (245, 214) on .figure >> nth=0
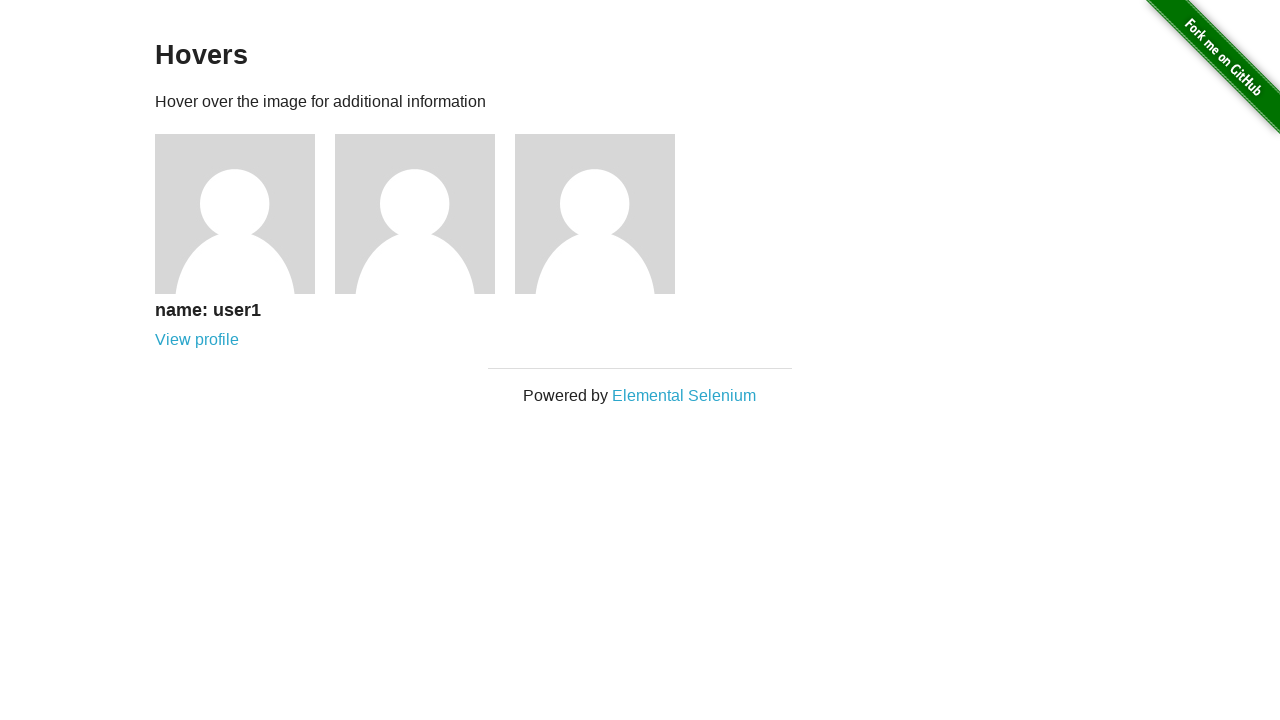

Waited 500ms for hover state to render on first figure
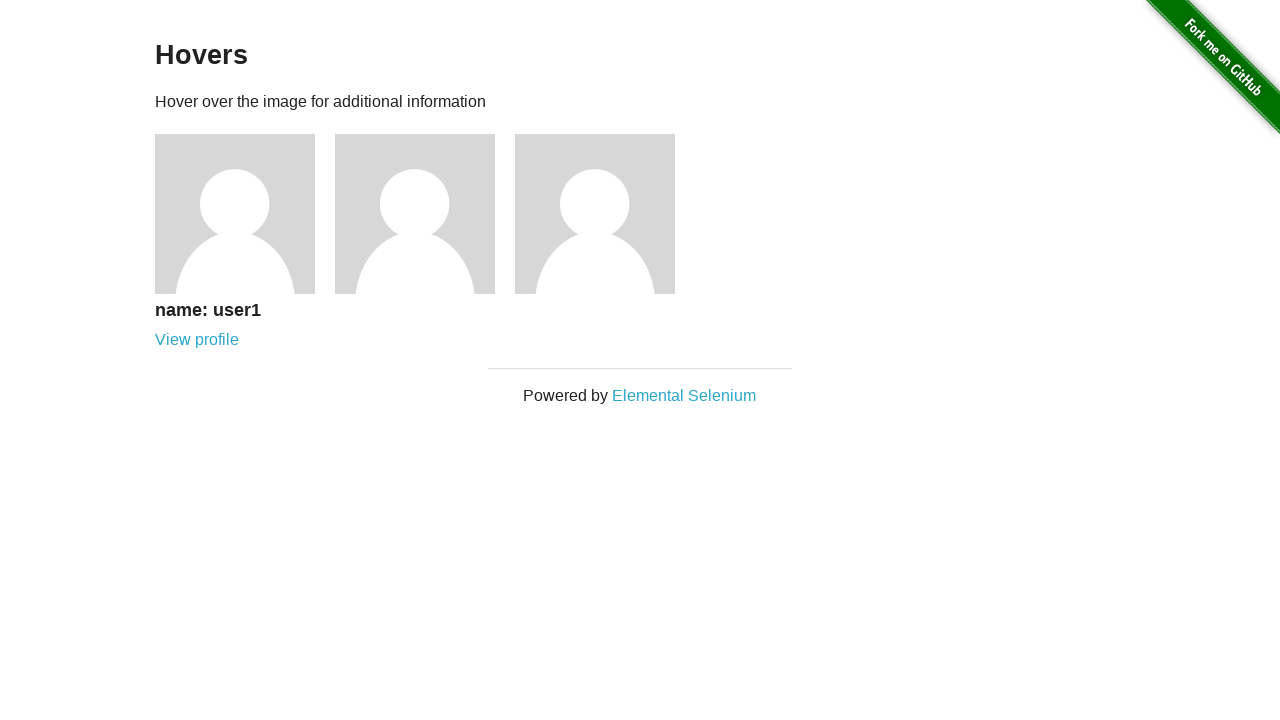

Hovered over the second figure element at (425, 214) on .figure >> nth=1
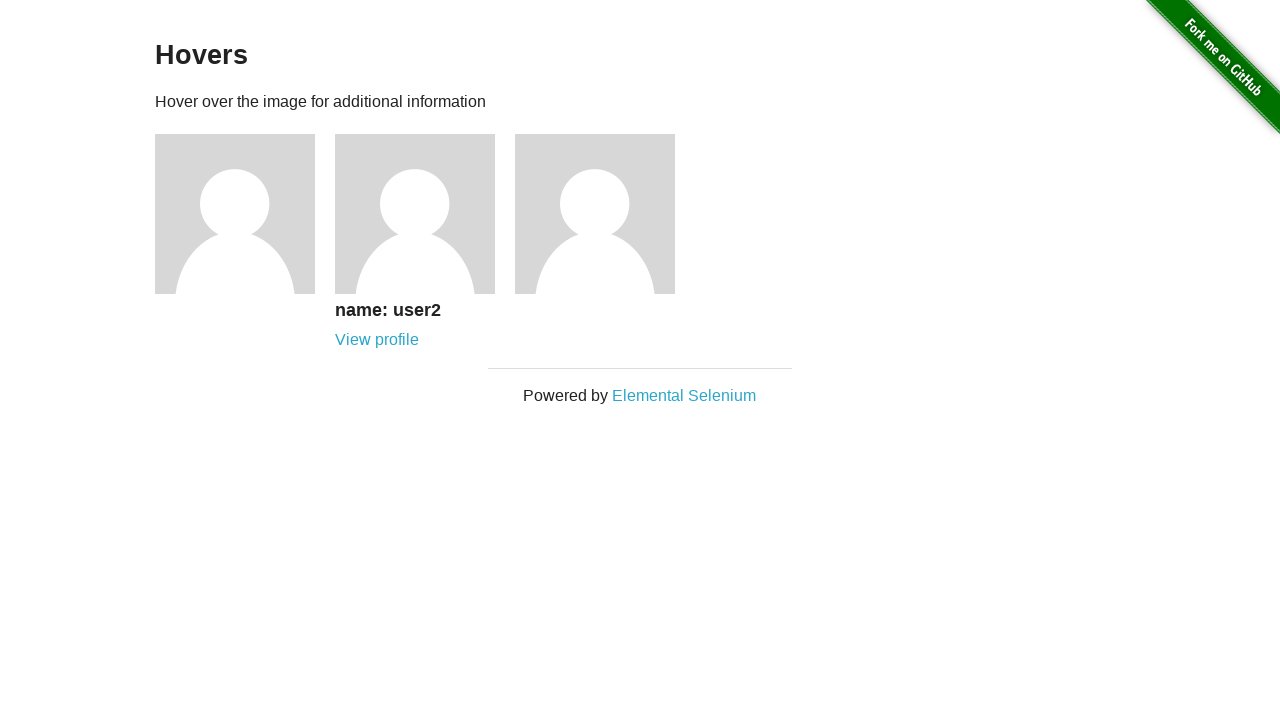

Waited 500ms for hover state to render on second figure
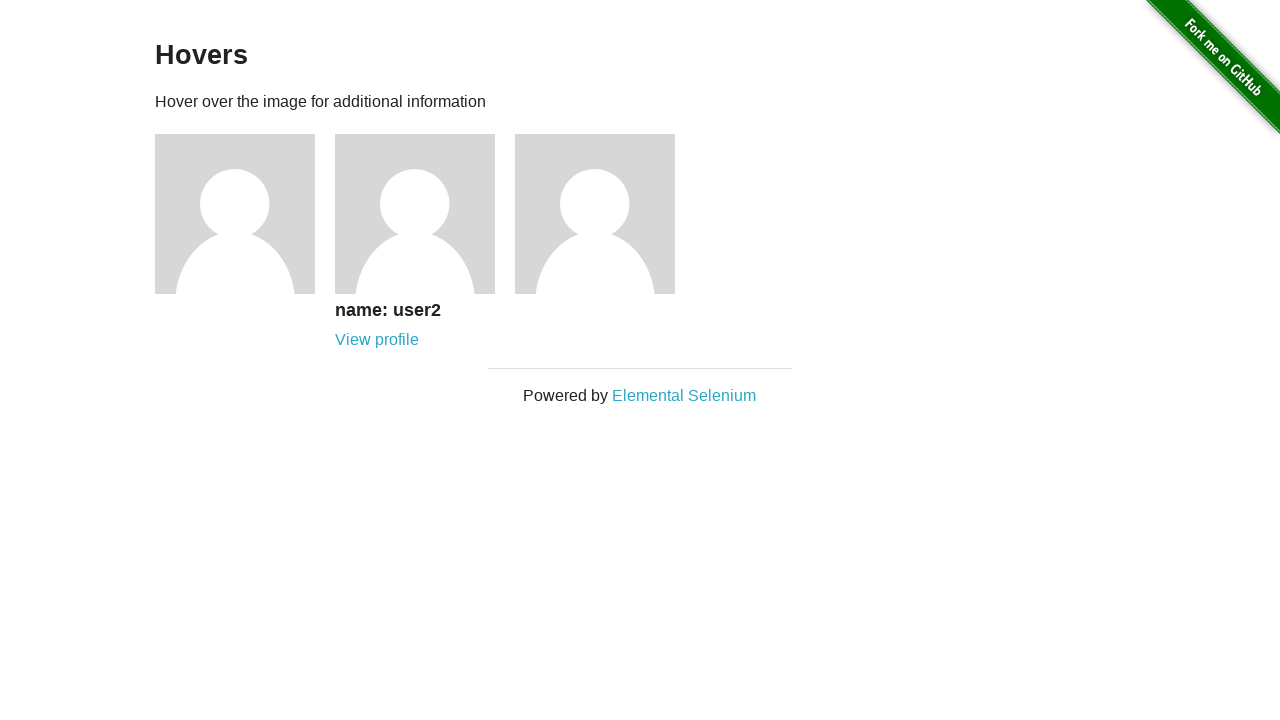

Hovered over the third figure element at (605, 214) on .figure >> nth=2
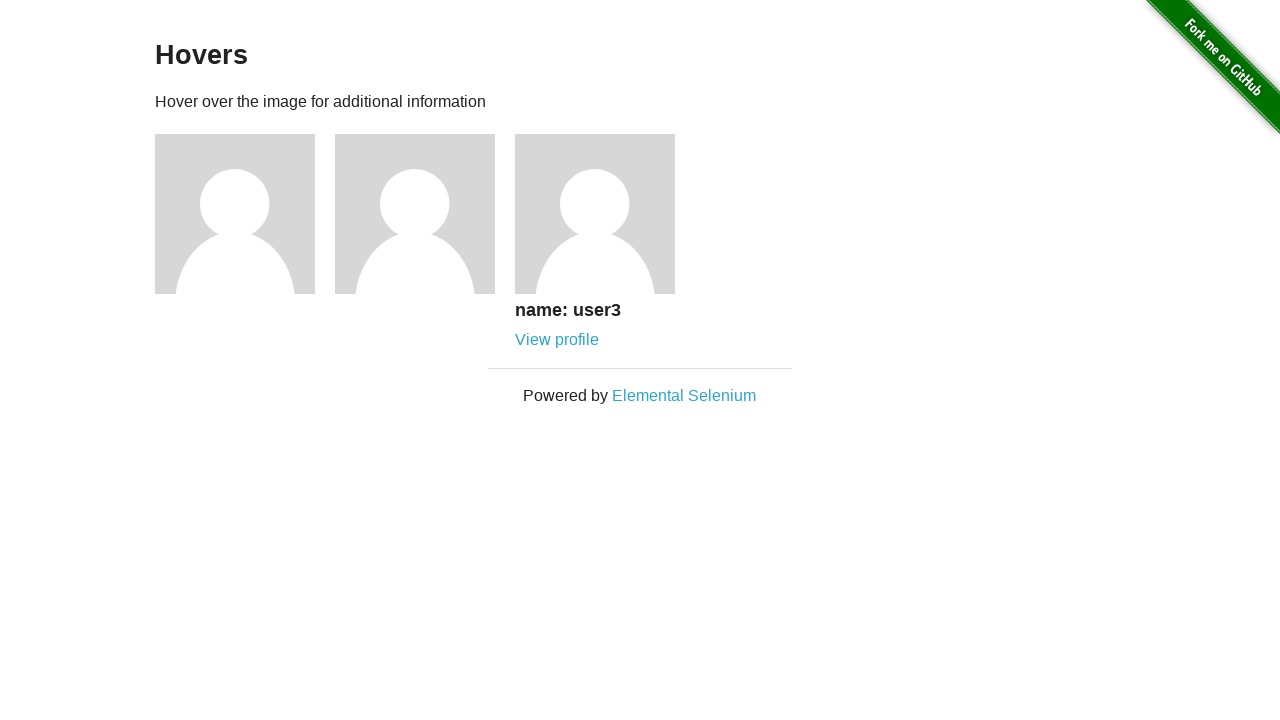

Waited 500ms for hover state to render on third figure
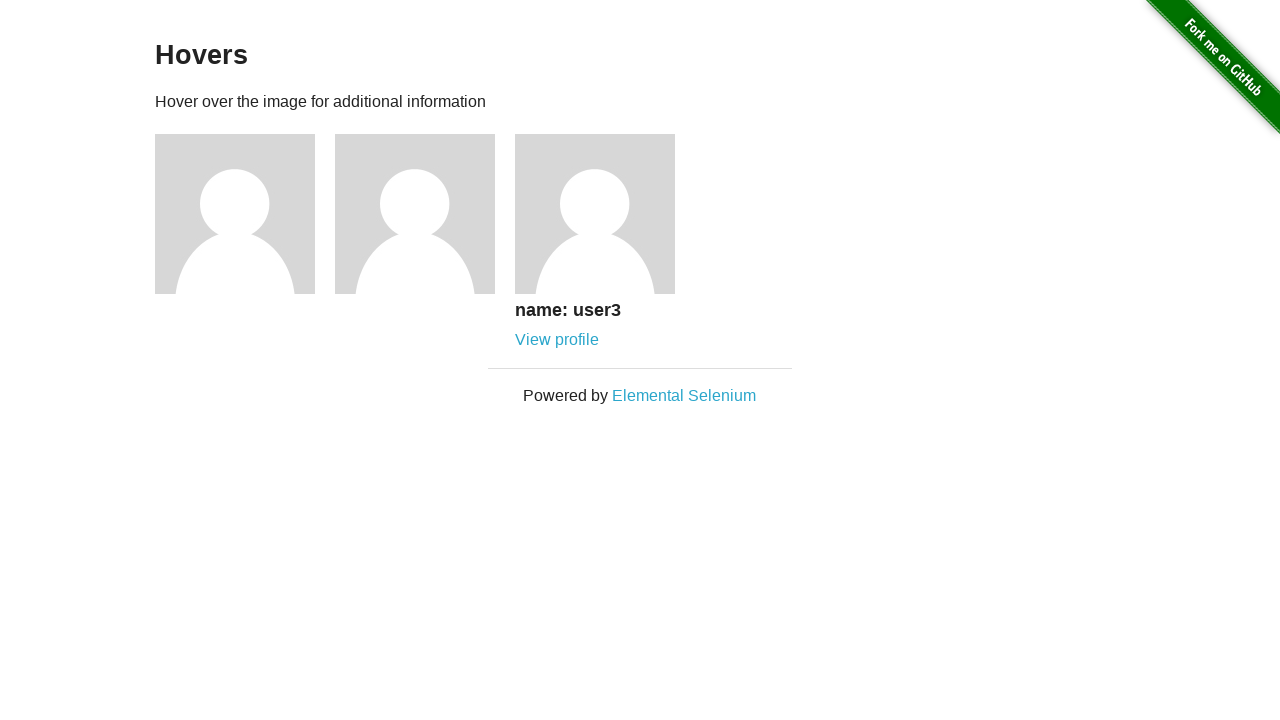

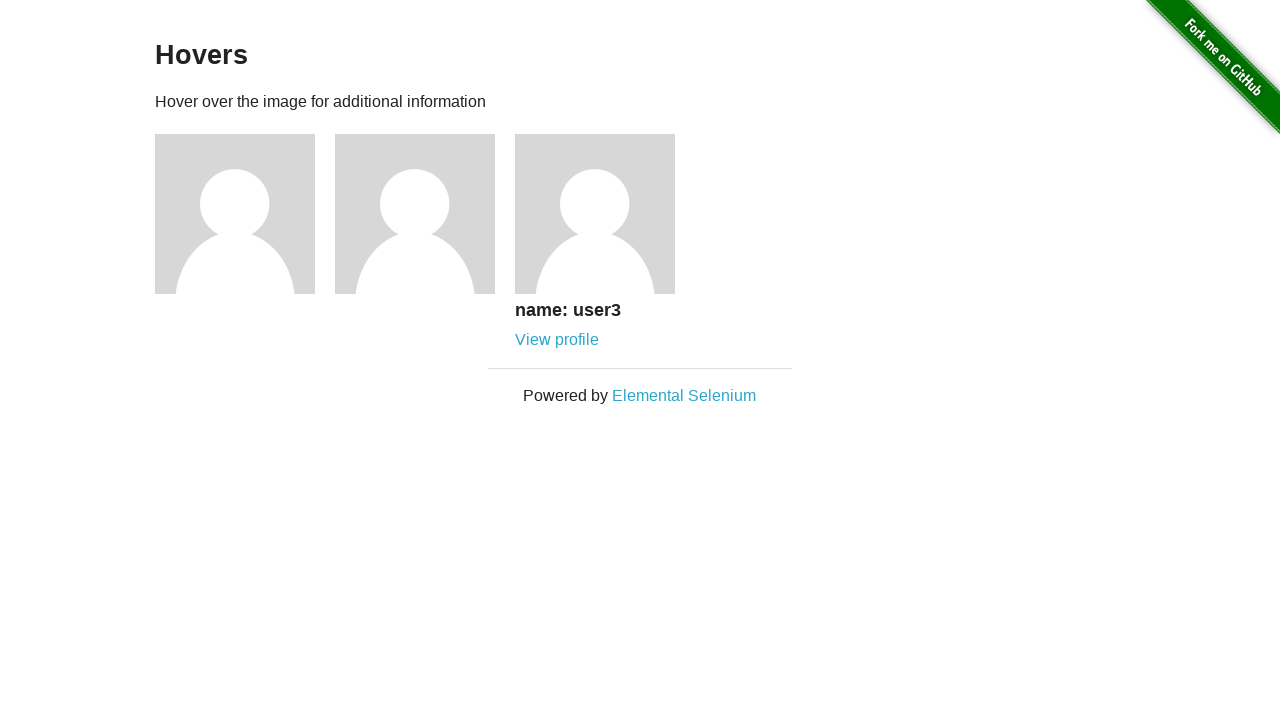